Navigates to browserscan.net using async automation and verifies the page loads with span elements present.

Starting URL: https://browserscan.net

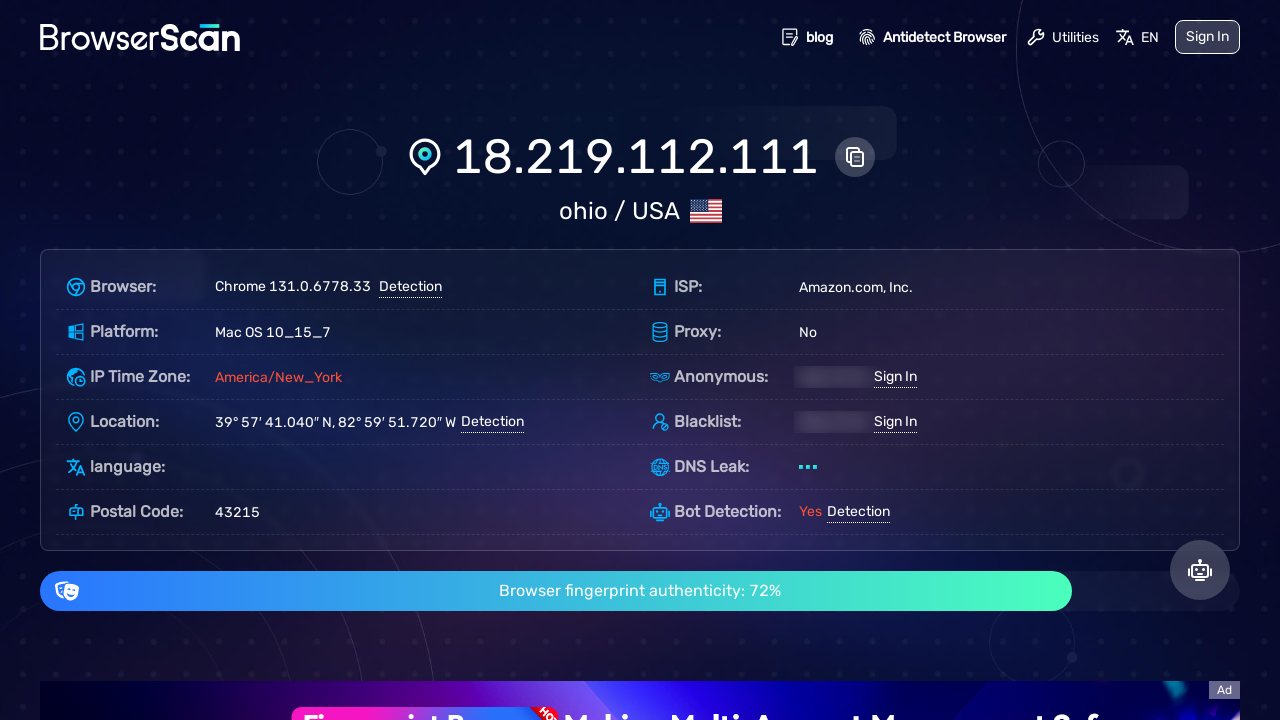

Waited for span elements to load on the page
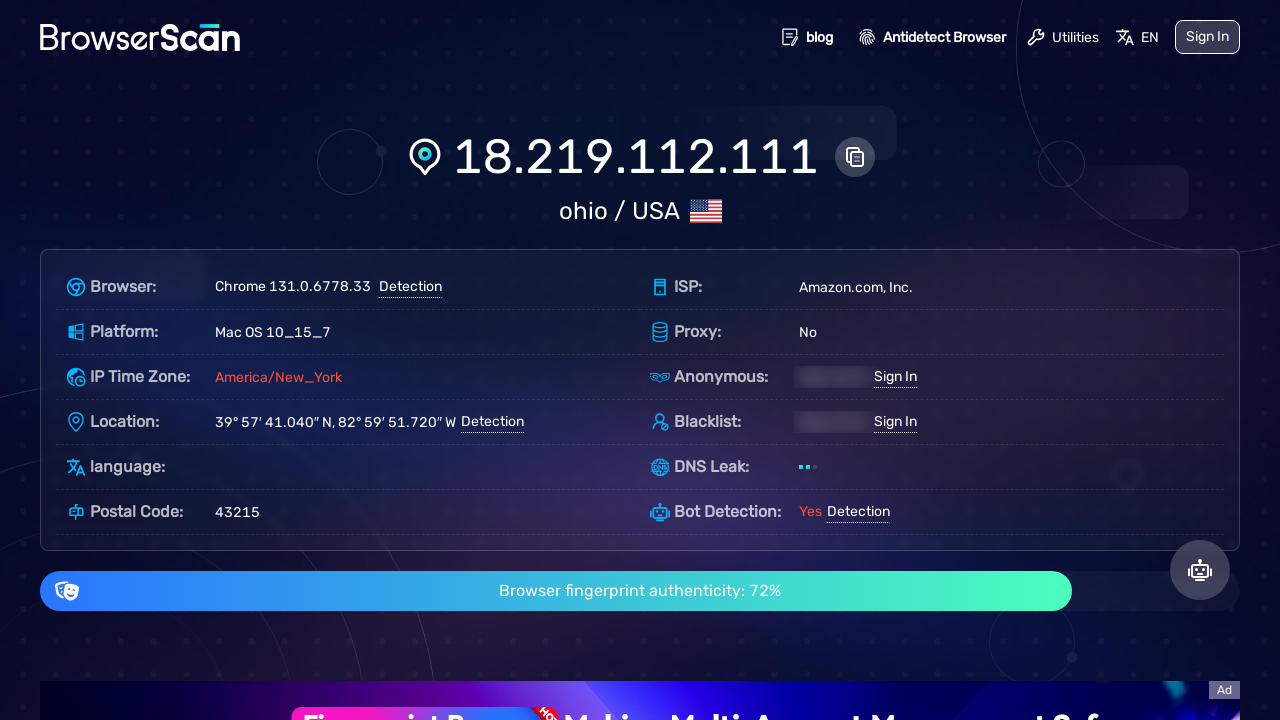

Retrieved all span elements from the page
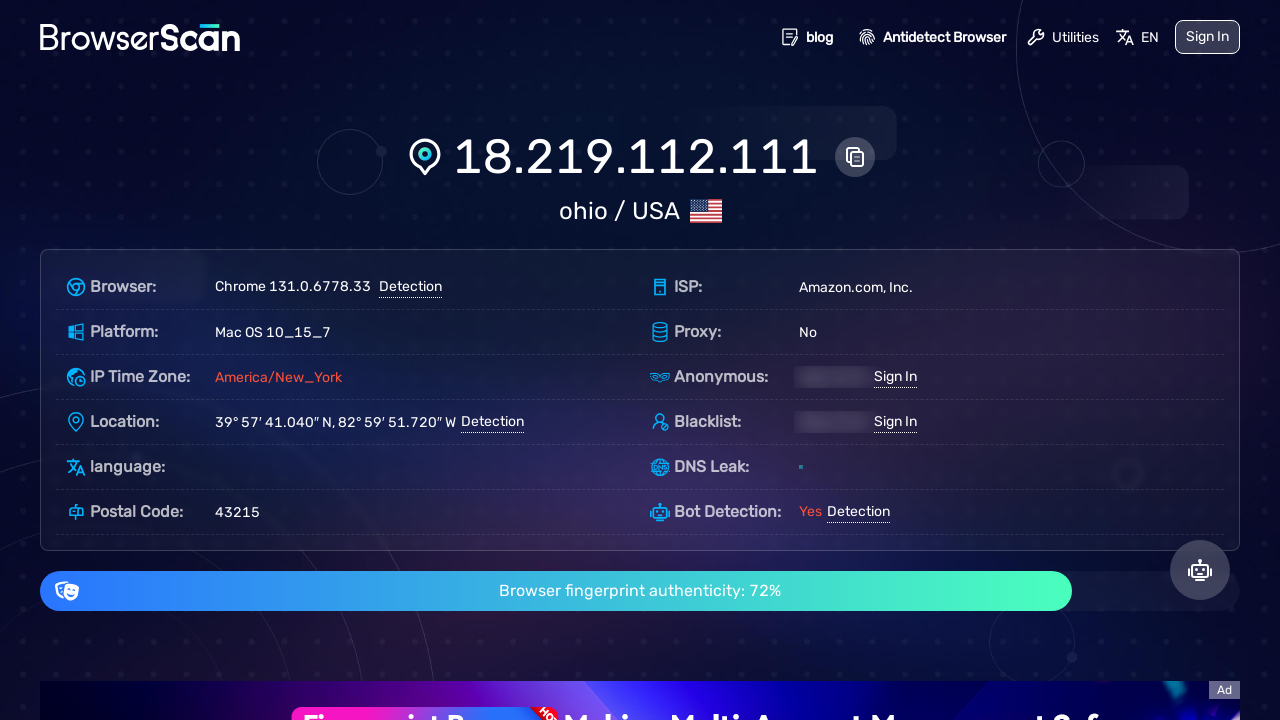

Verified that span elements are present on the page
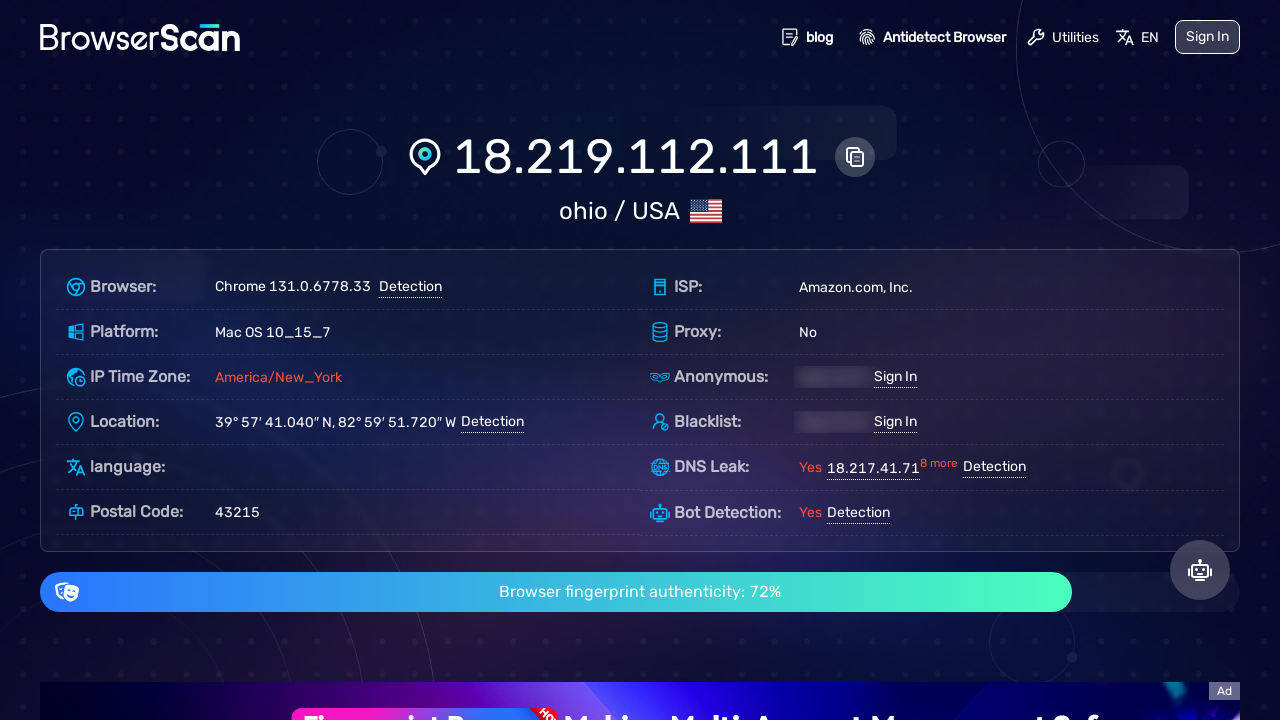

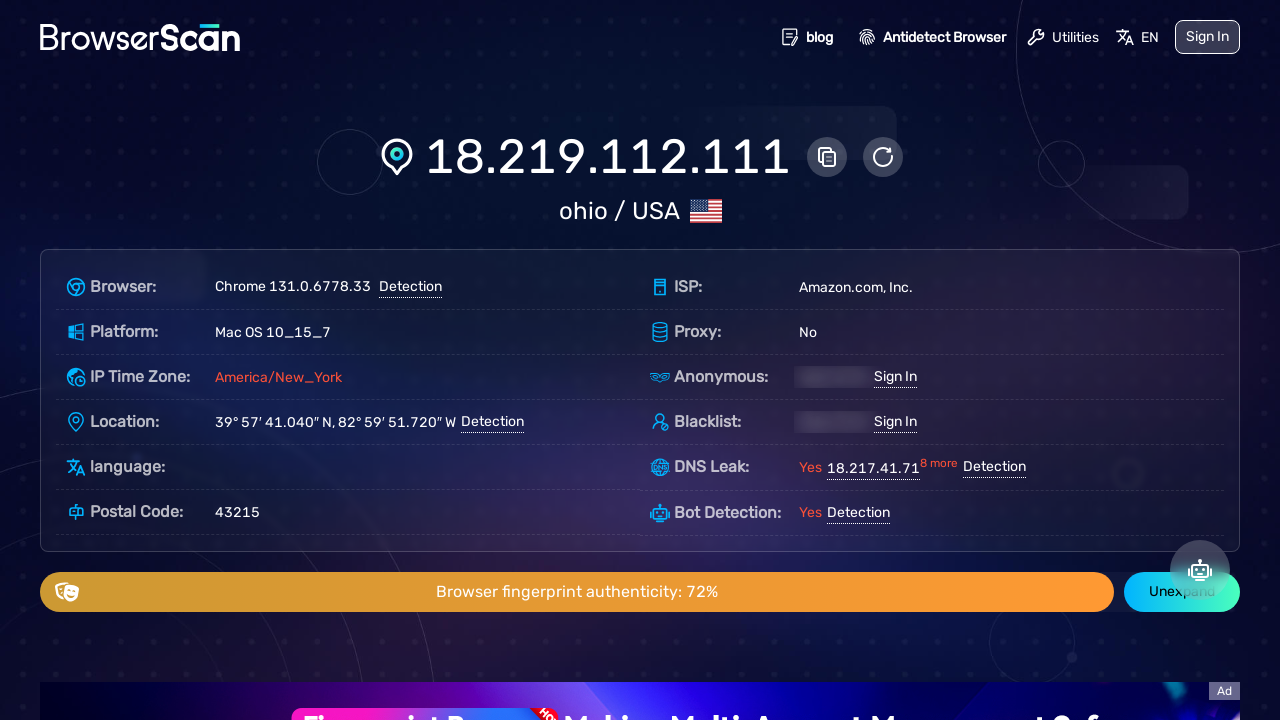